Tests drag and drop functionality by dragging an element and dropping it onto a target droppable area on the jQuery UI demo page

Starting URL: https://jqueryui.com/droppable/

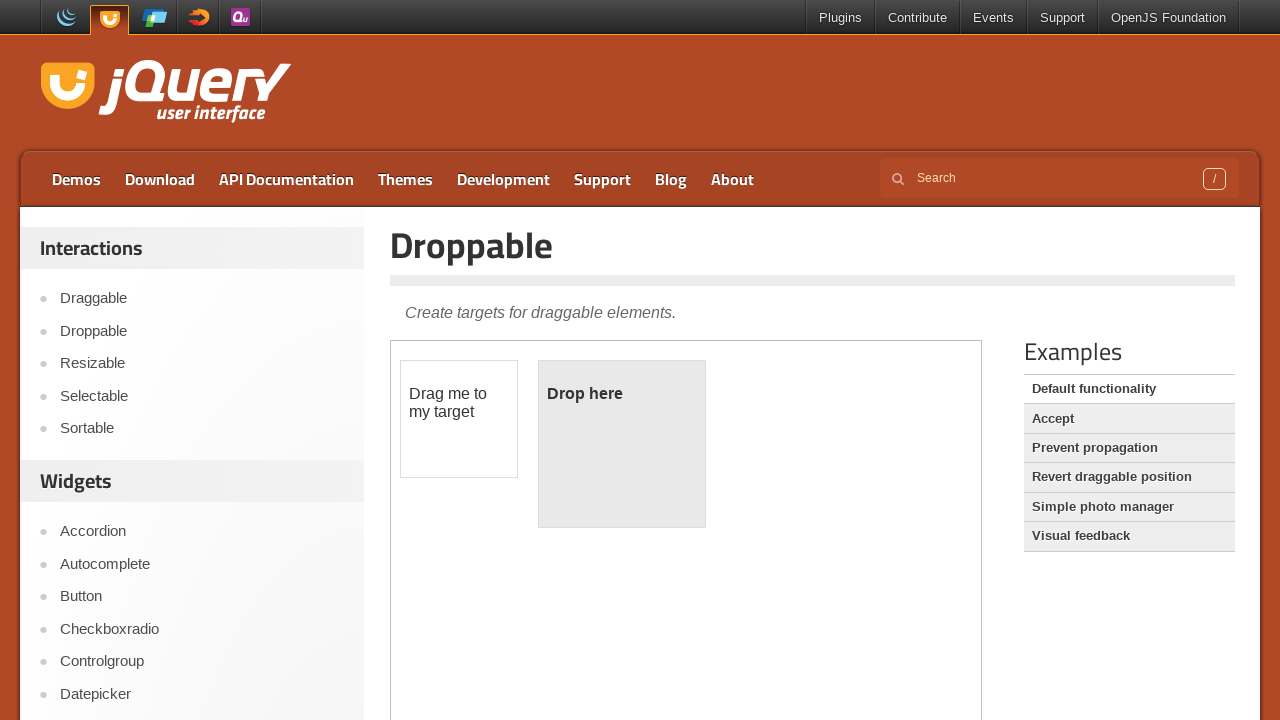

Navigated to jQuery UI droppable demo page
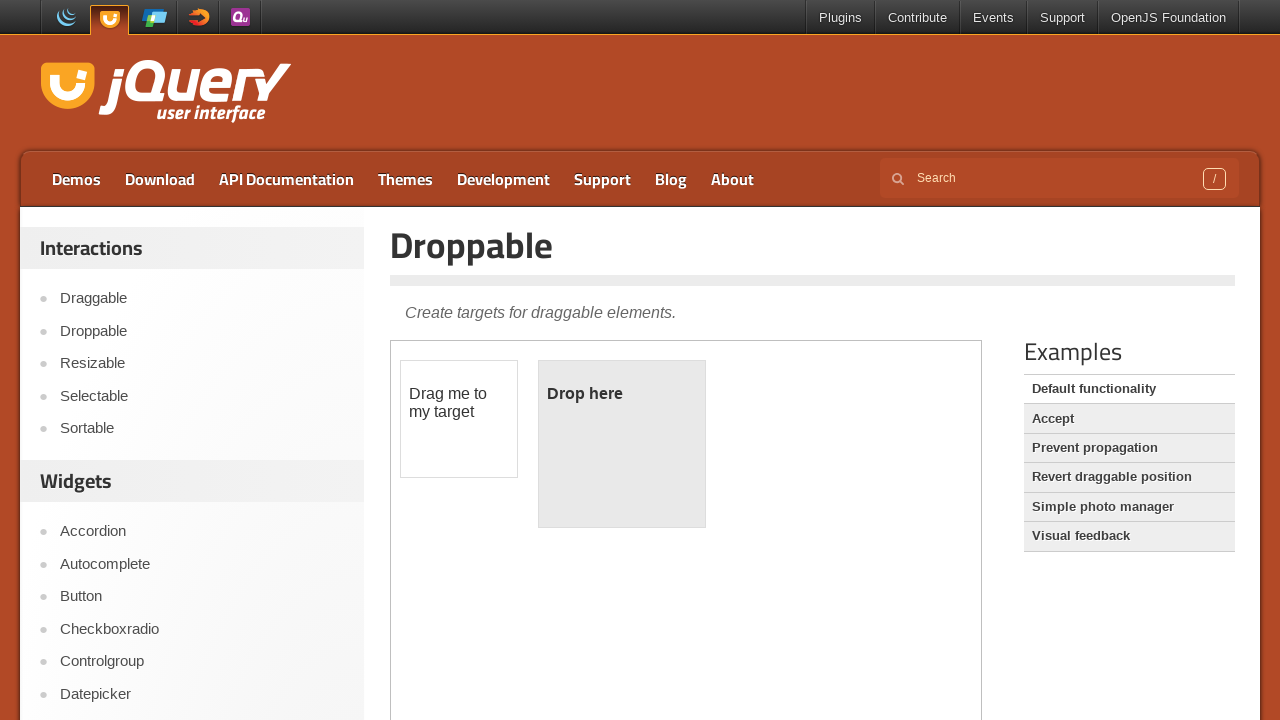

Located the demo iframe
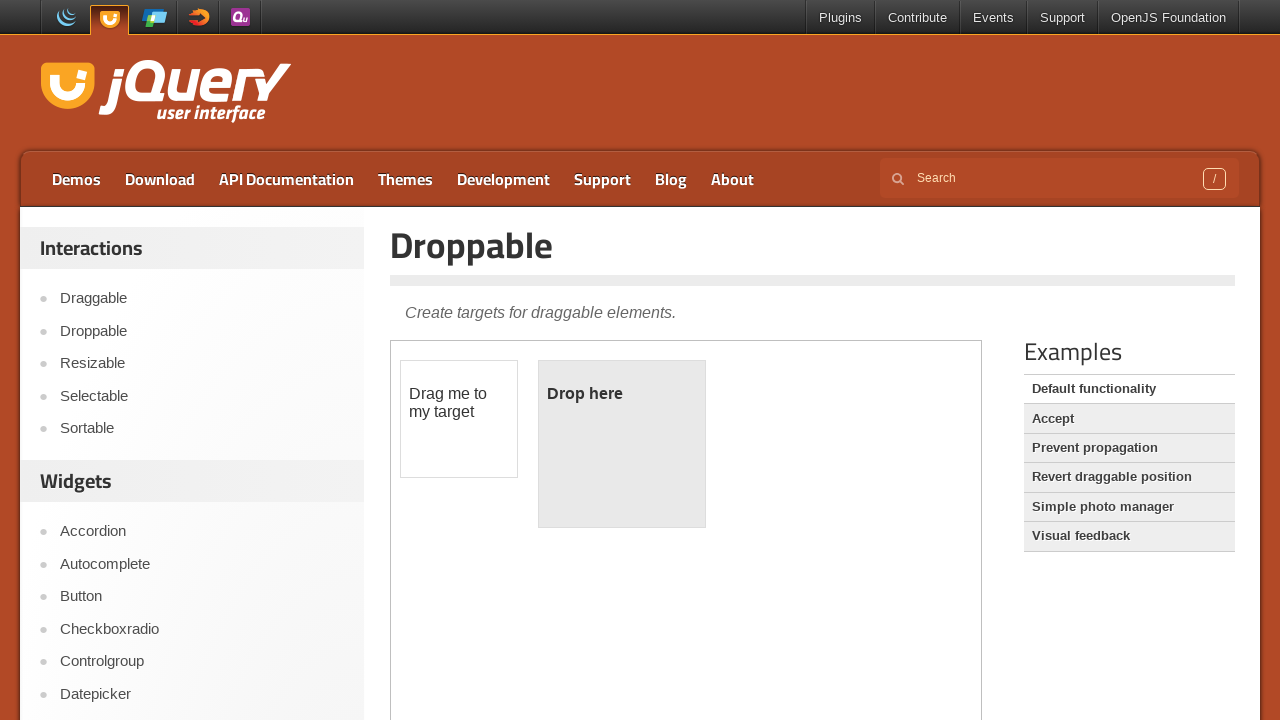

Located the draggable element
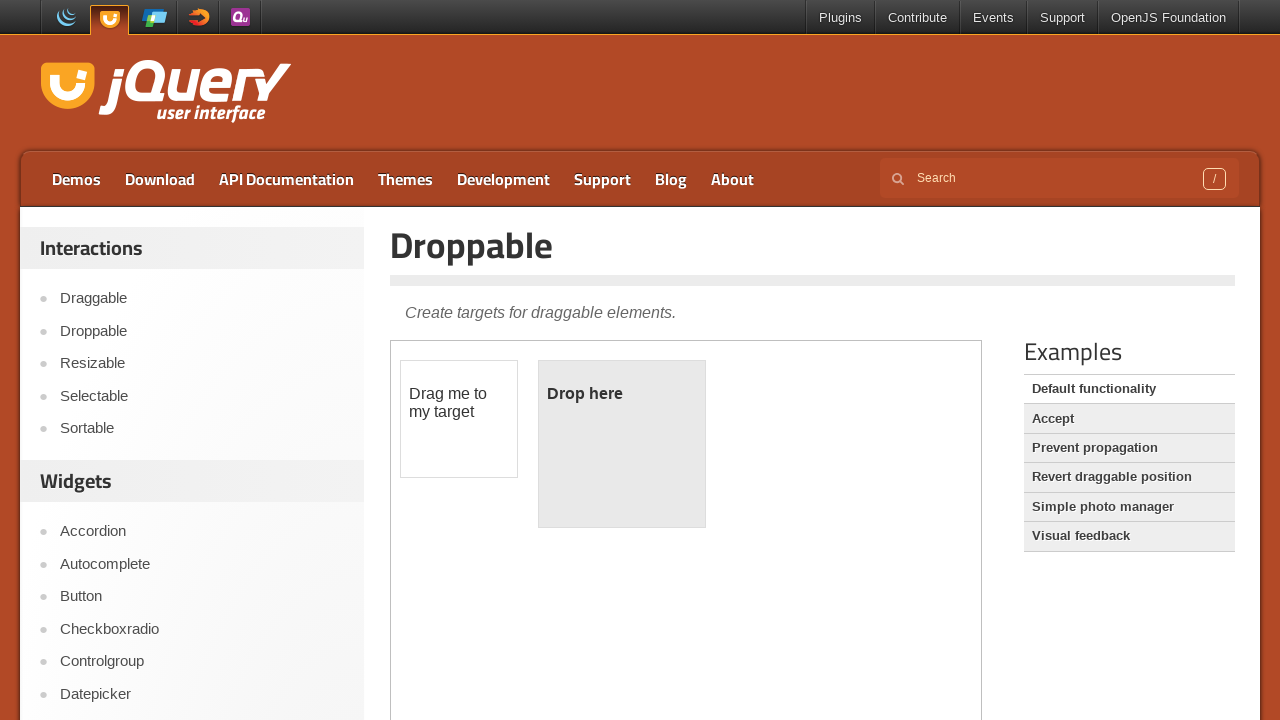

Located the droppable target element
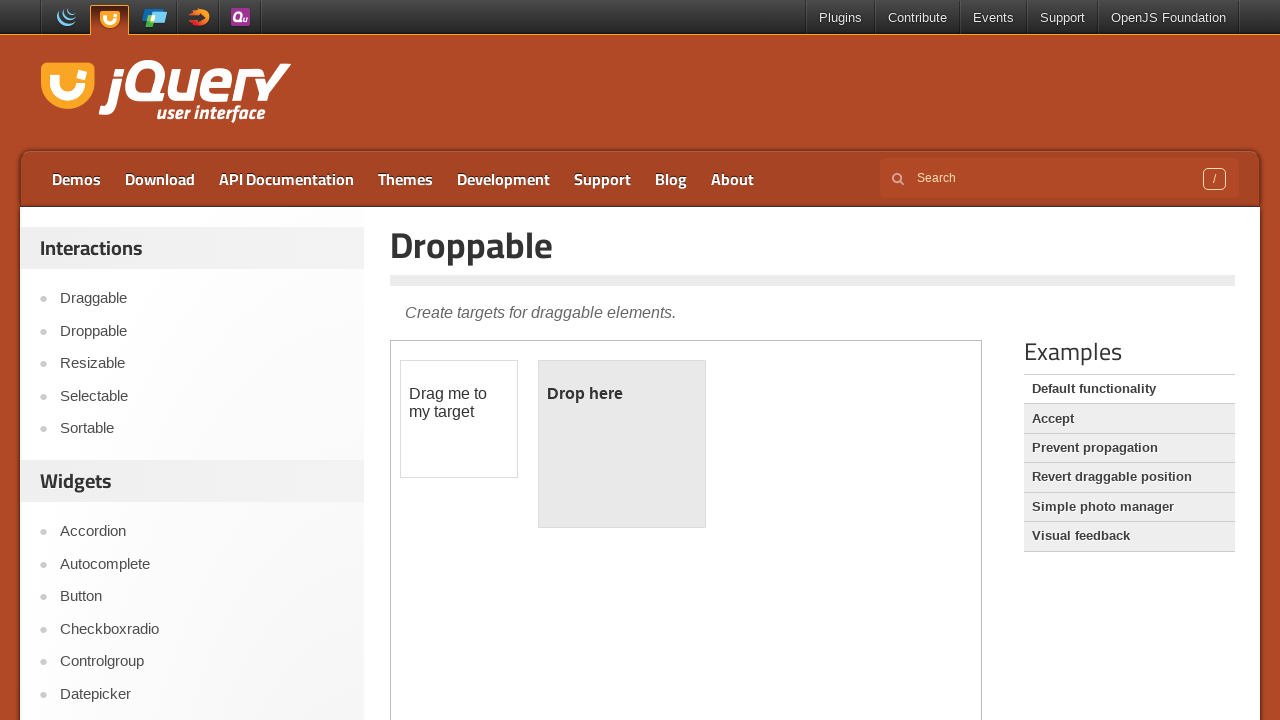

Dragged the element onto the droppable target area at (622, 444)
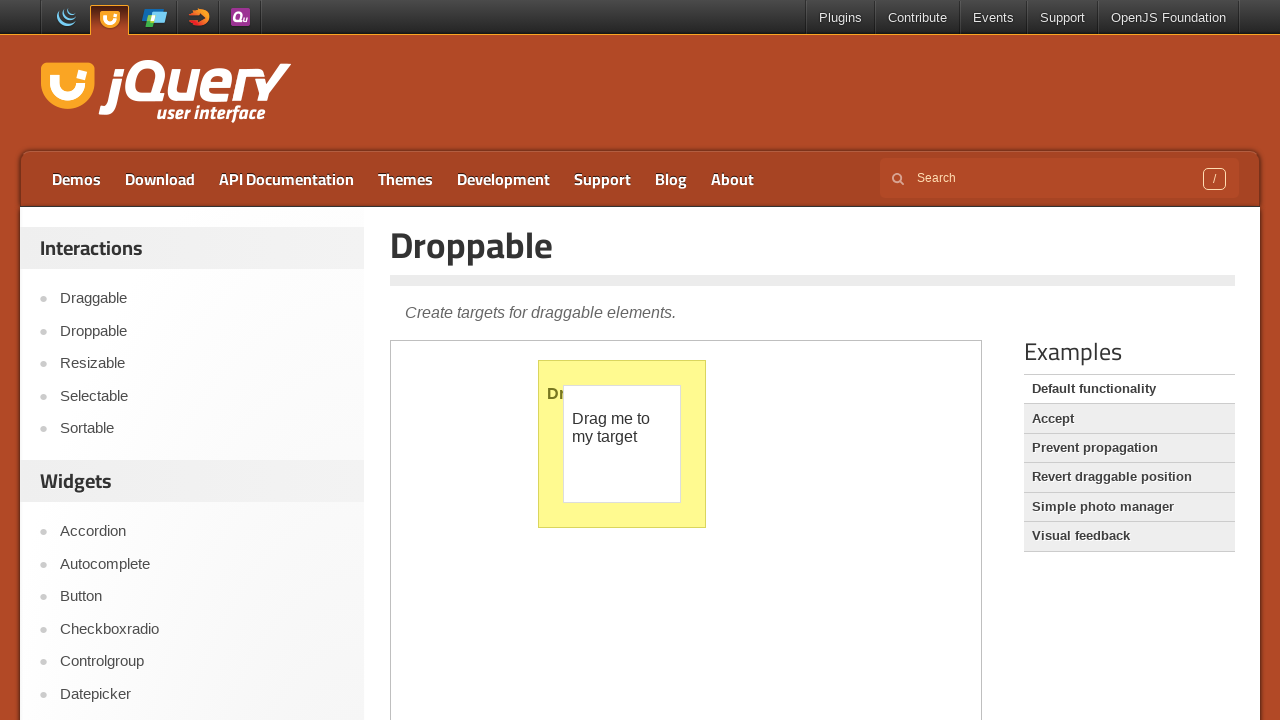

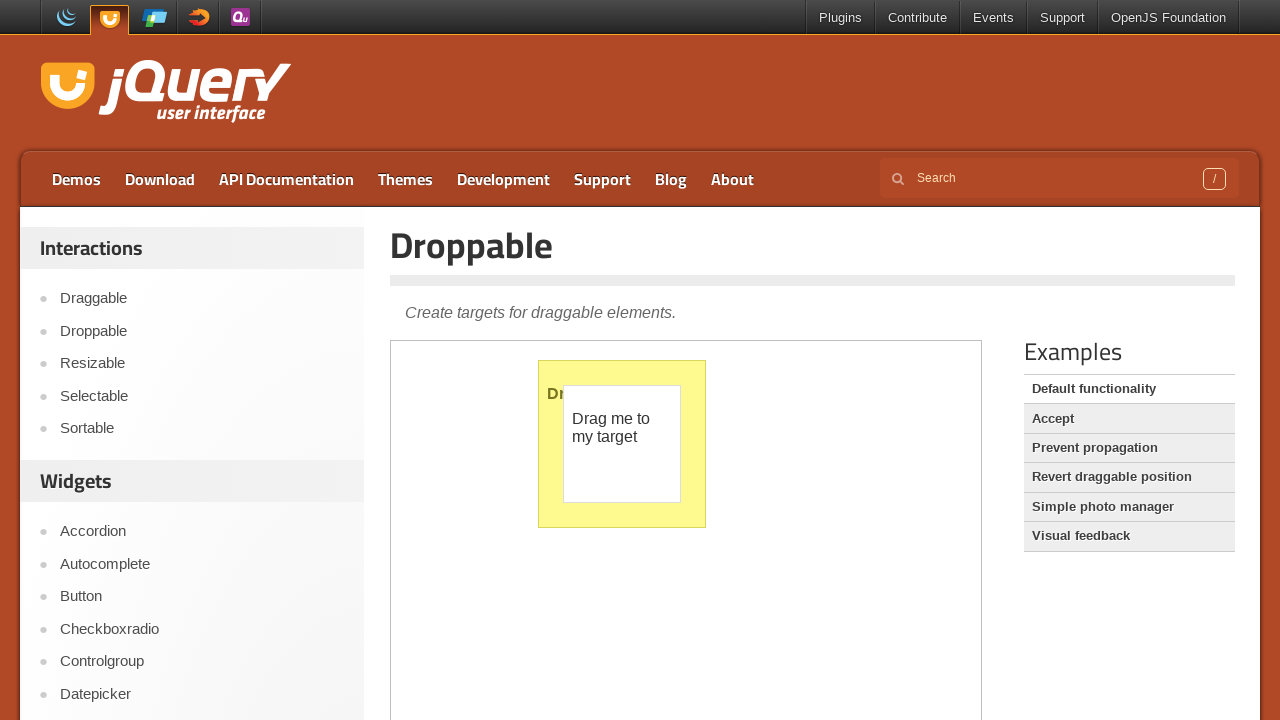